Tests sorting the "Due" column in ascending order on a table with helpful class attributes for easier element selection

Starting URL: http://the-internet.herokuapp.com/tables

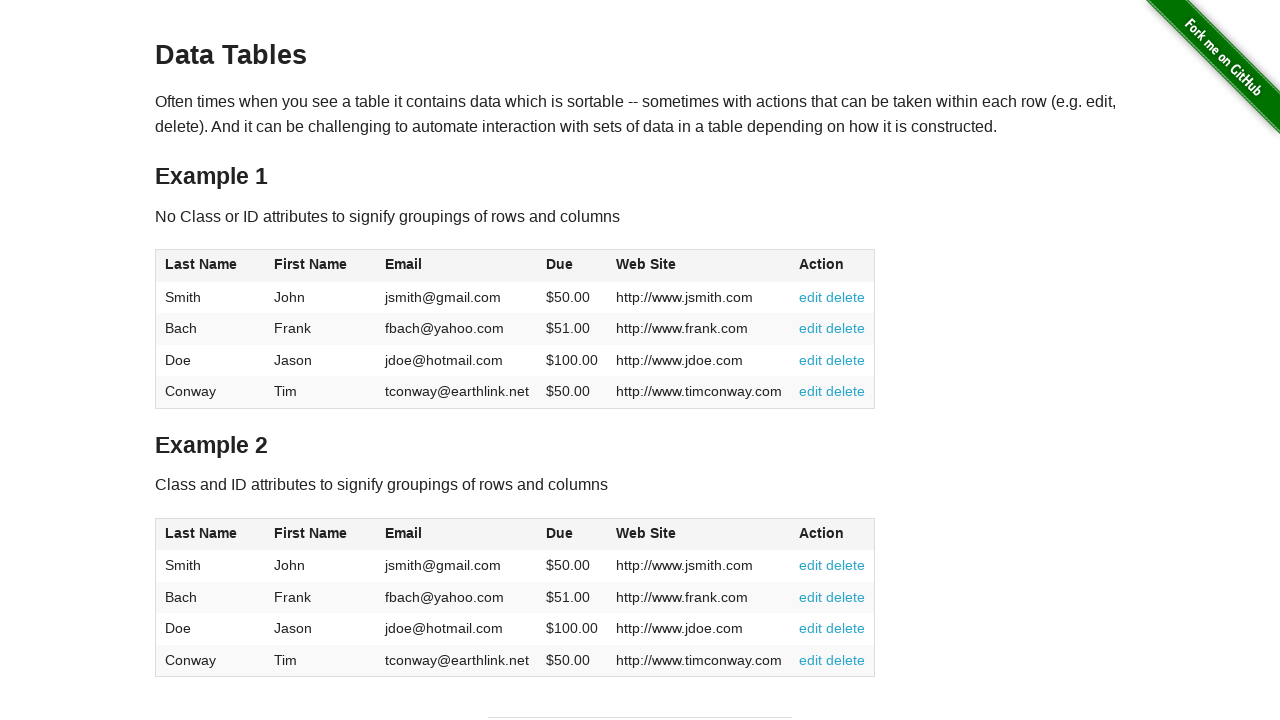

Clicked Due column header to sort ascending at (560, 533) on #table2 thead .dues
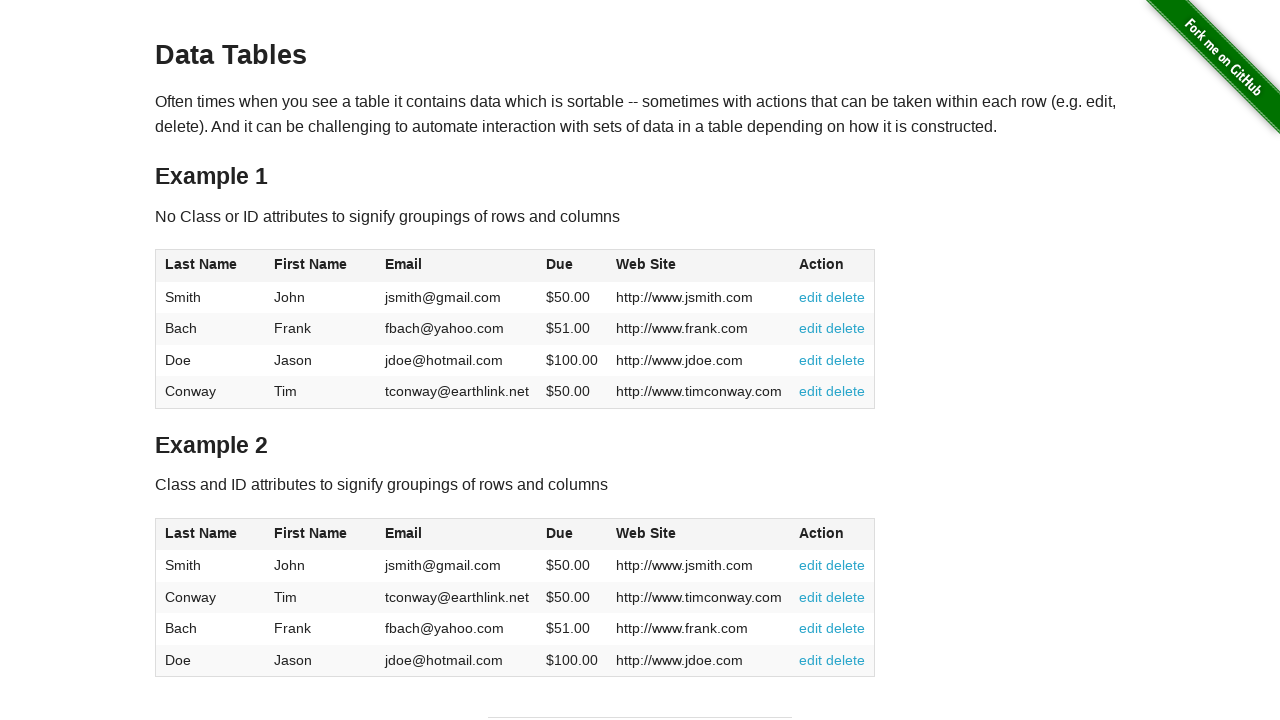

Due column cells loaded after sorting
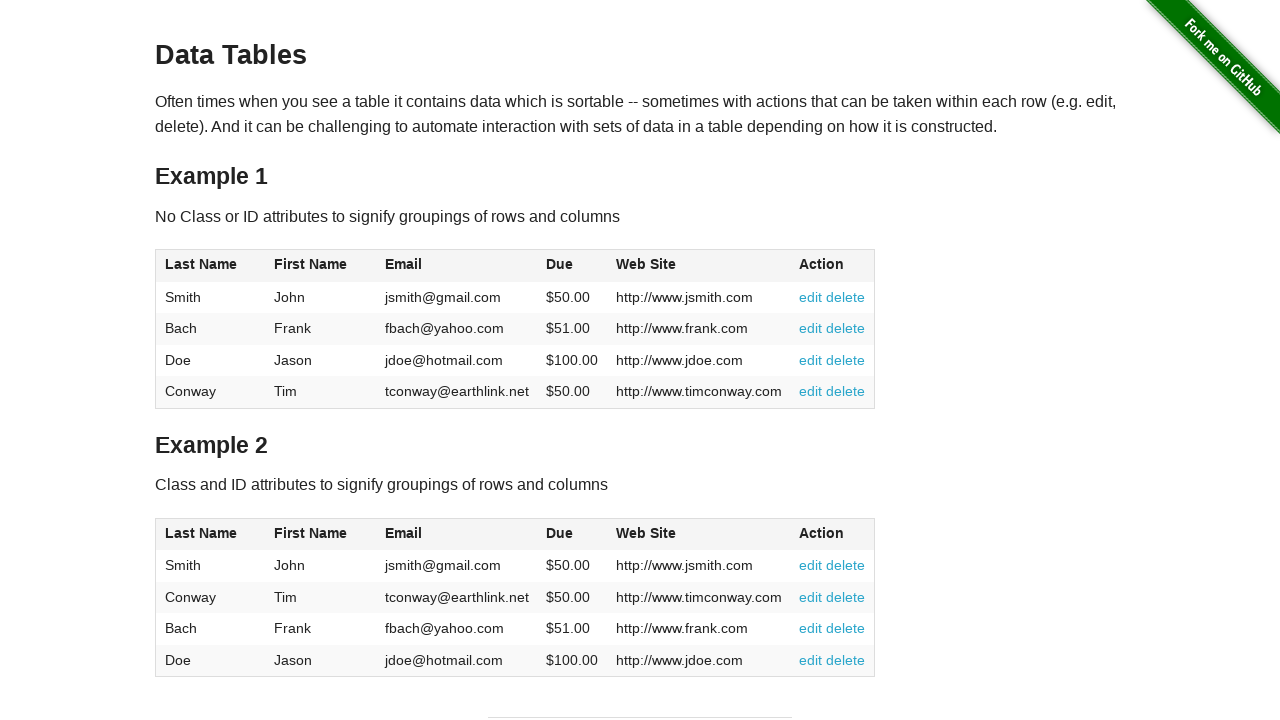

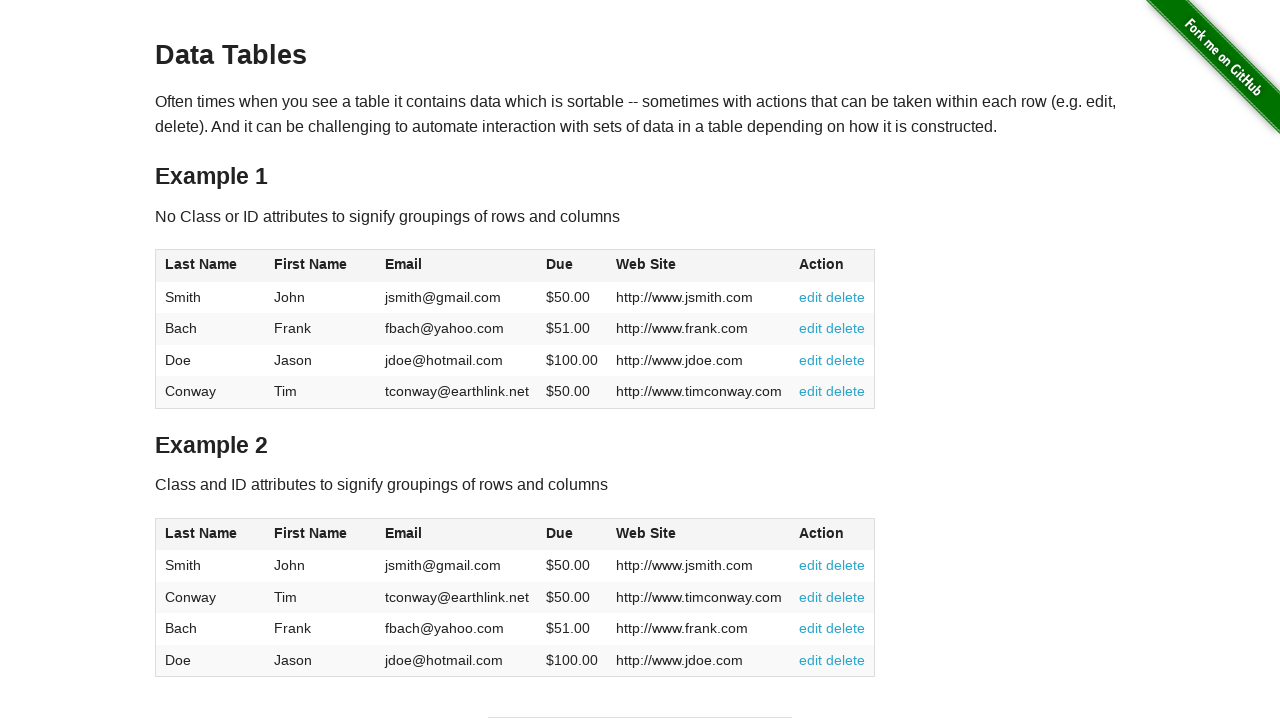